Tests routing functionality including filtering by Active, Completed, All views and using browser back button

Starting URL: https://demo.playwright.dev/todomvc

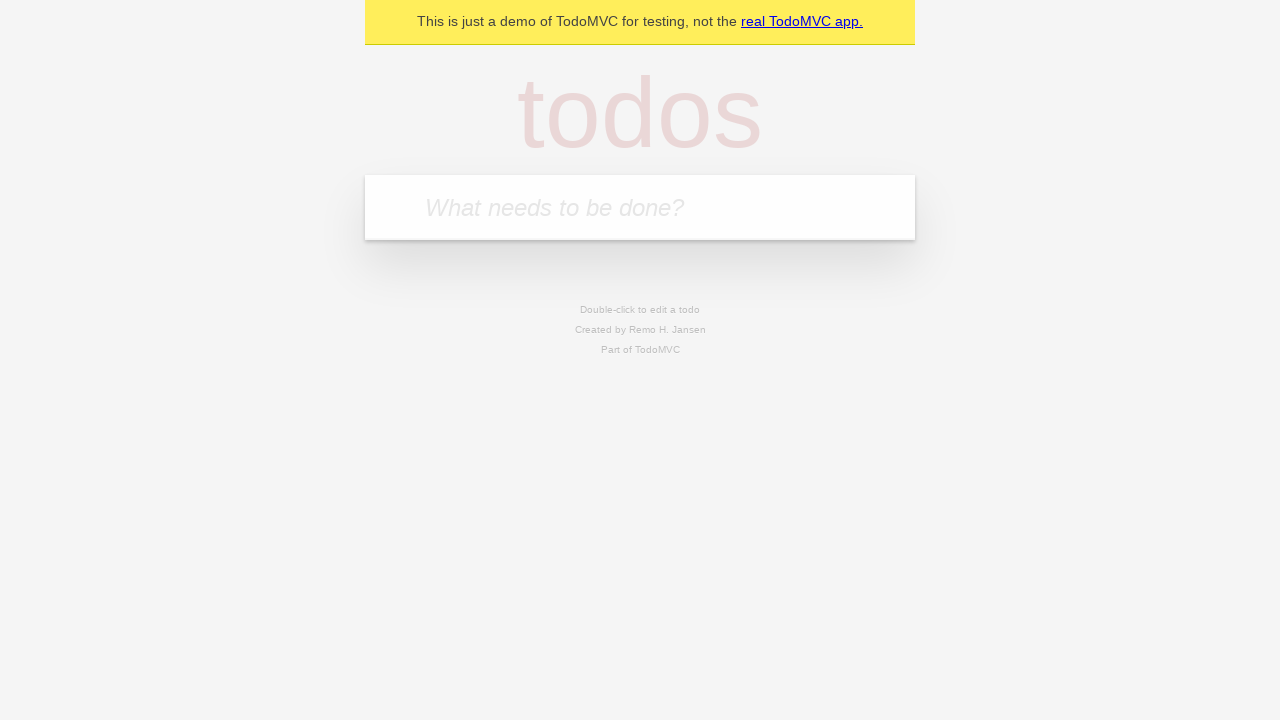

Filled todo input with 'buy some cheese' on internal:attr=[placeholder="What needs to be done?"i]
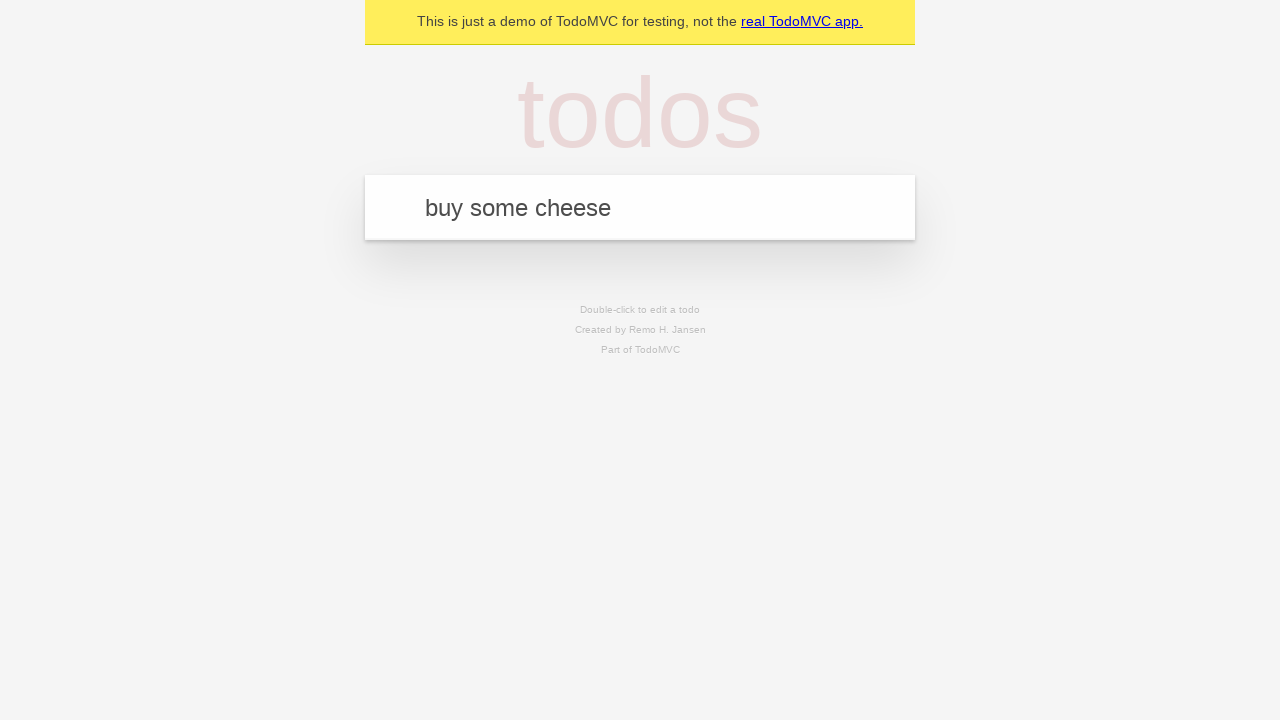

Pressed Enter to add first todo on internal:attr=[placeholder="What needs to be done?"i]
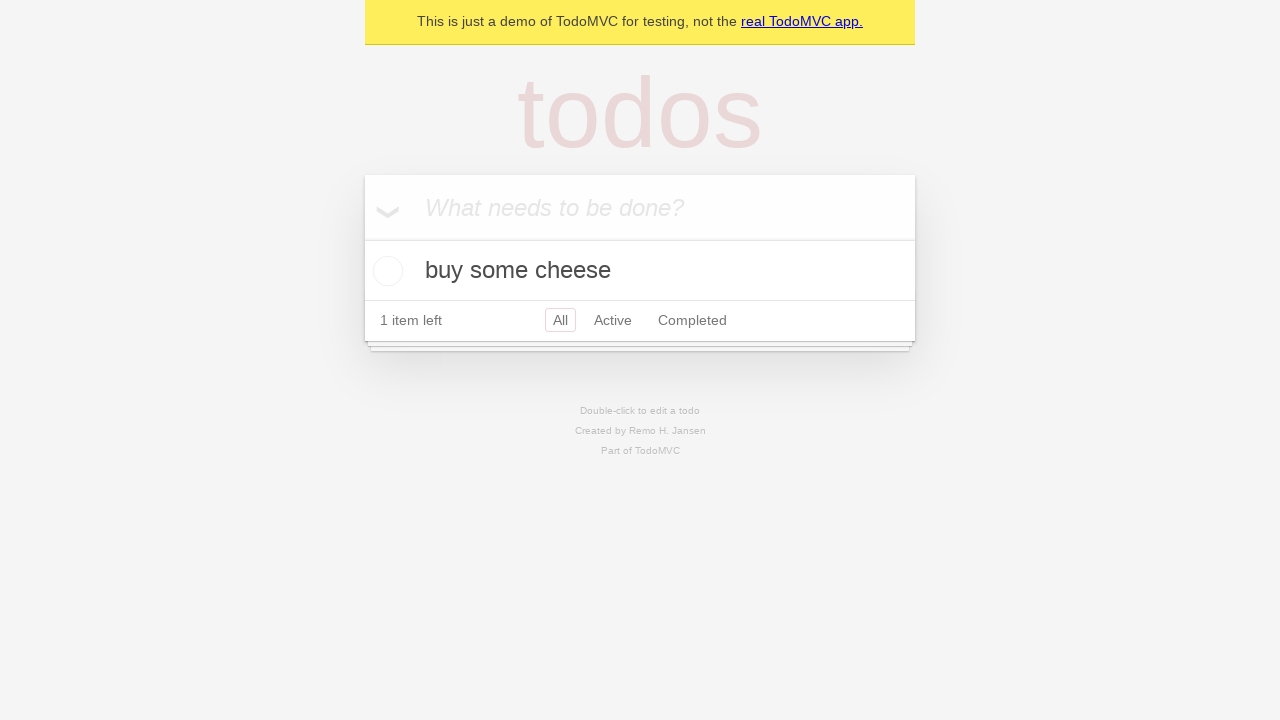

Filled todo input with 'feed the cat' on internal:attr=[placeholder="What needs to be done?"i]
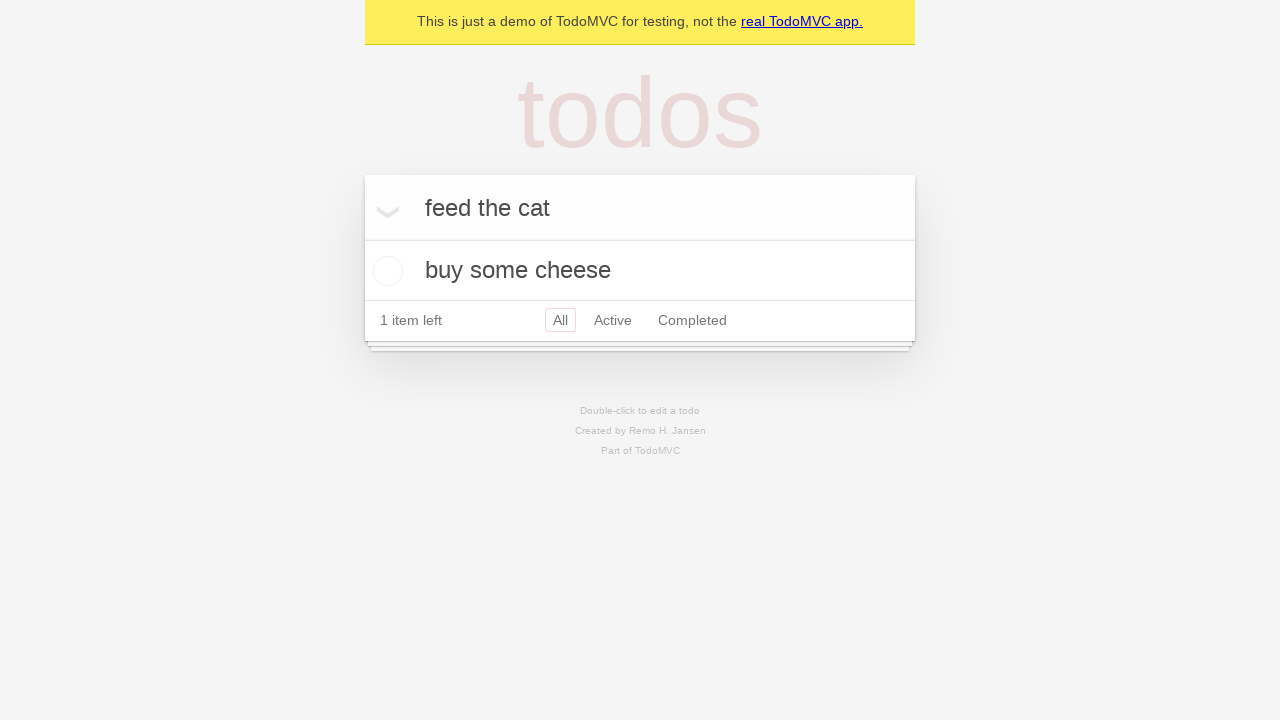

Pressed Enter to add second todo on internal:attr=[placeholder="What needs to be done?"i]
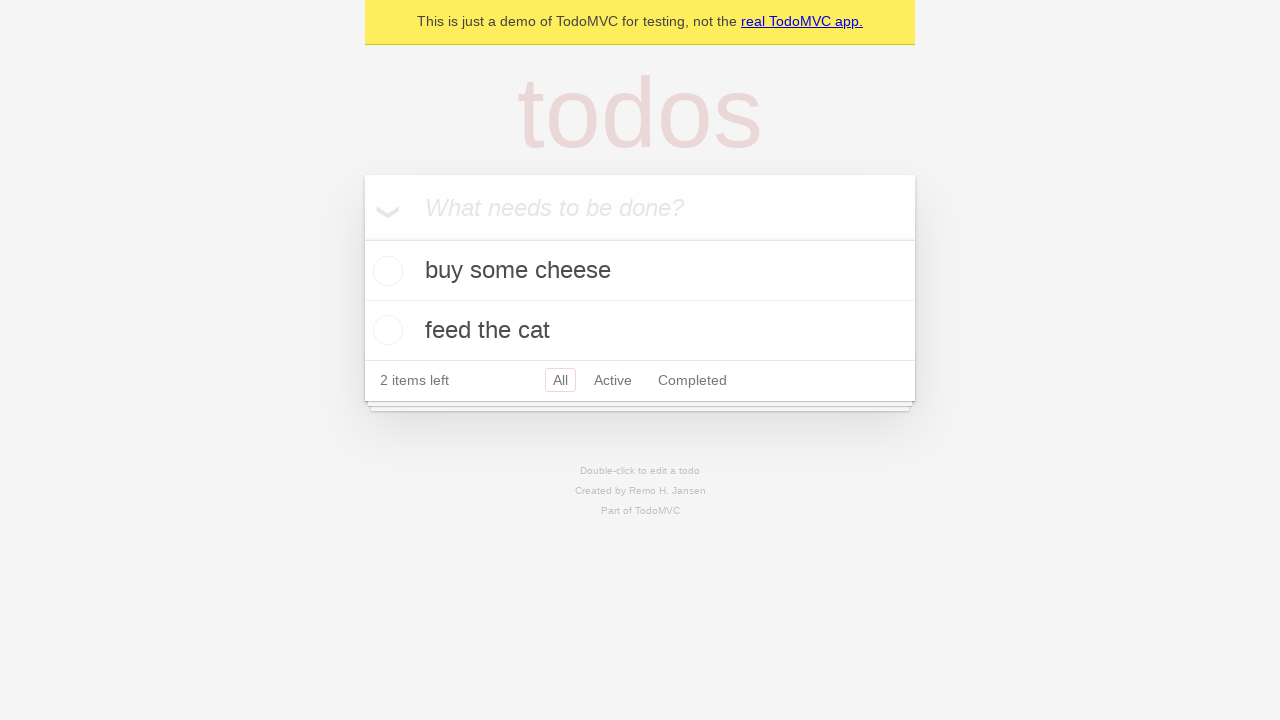

Filled todo input with 'book a doctors appointment' on internal:attr=[placeholder="What needs to be done?"i]
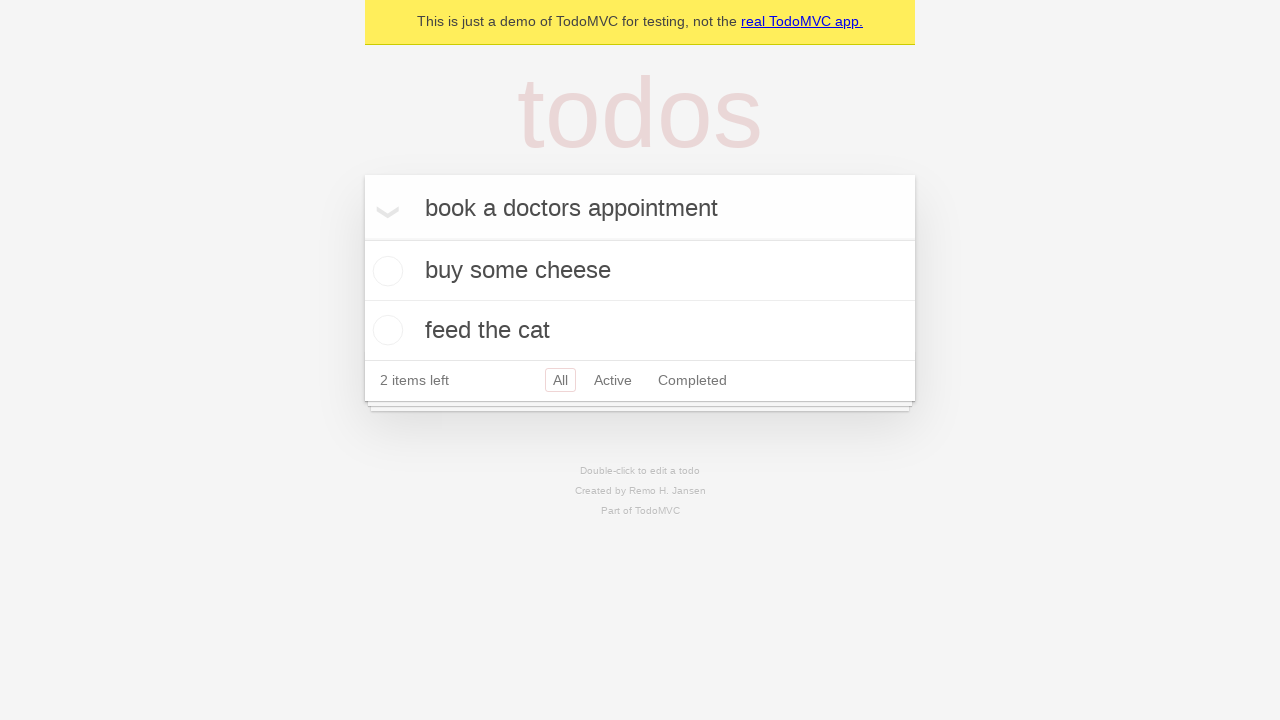

Pressed Enter to add third todo on internal:attr=[placeholder="What needs to be done?"i]
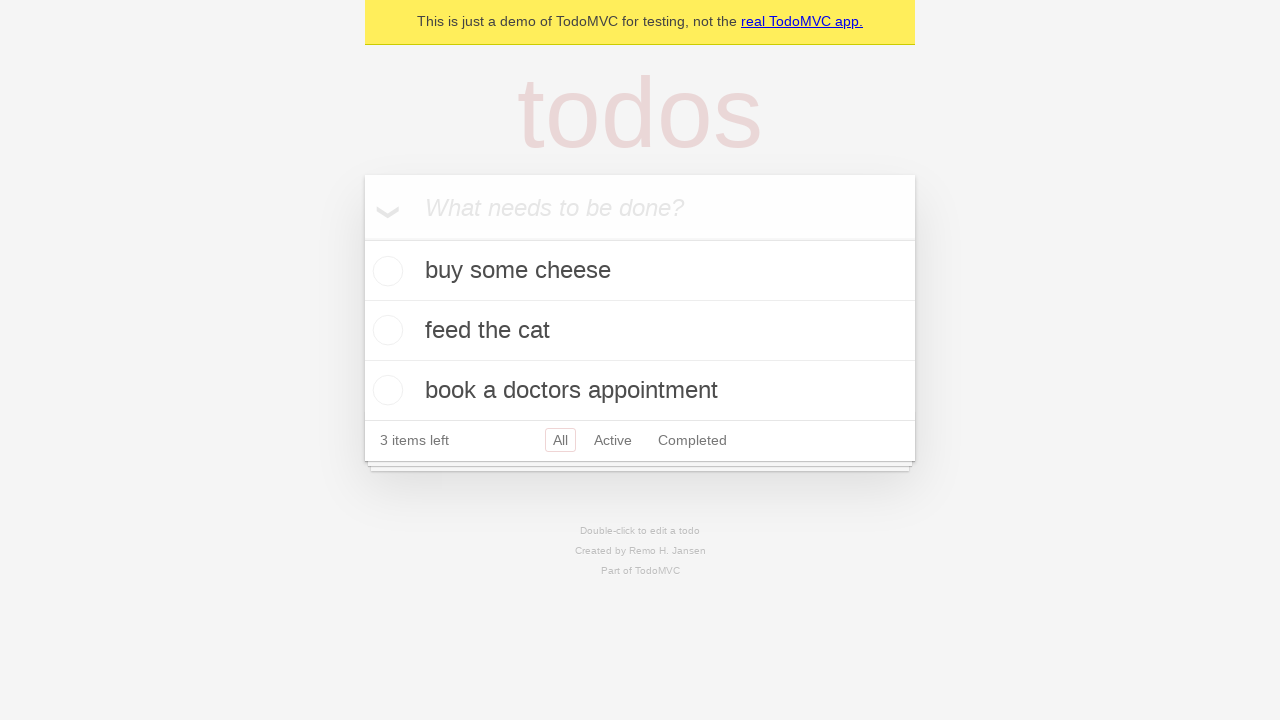

Checked the second todo item to mark it as completed at (385, 330) on .todo-list li .toggle >> nth=1
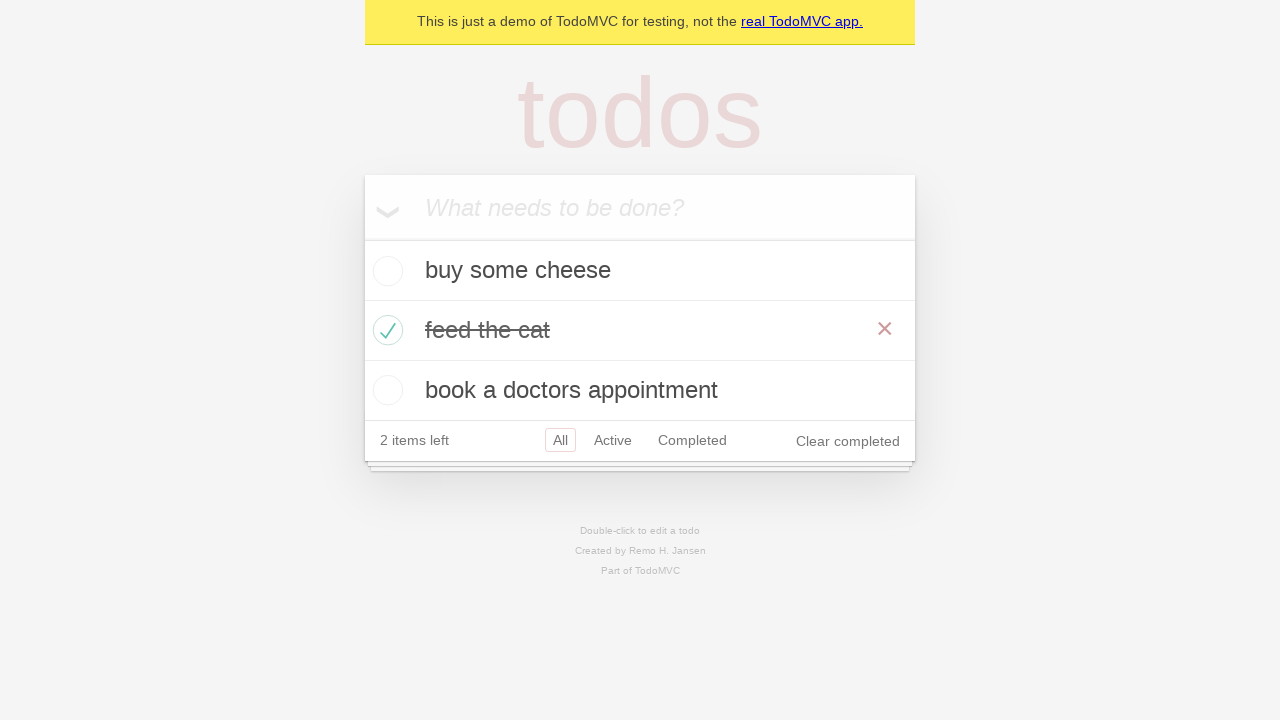

Clicked Active filter to show only active todos at (613, 440) on internal:role=link[name="Active"i]
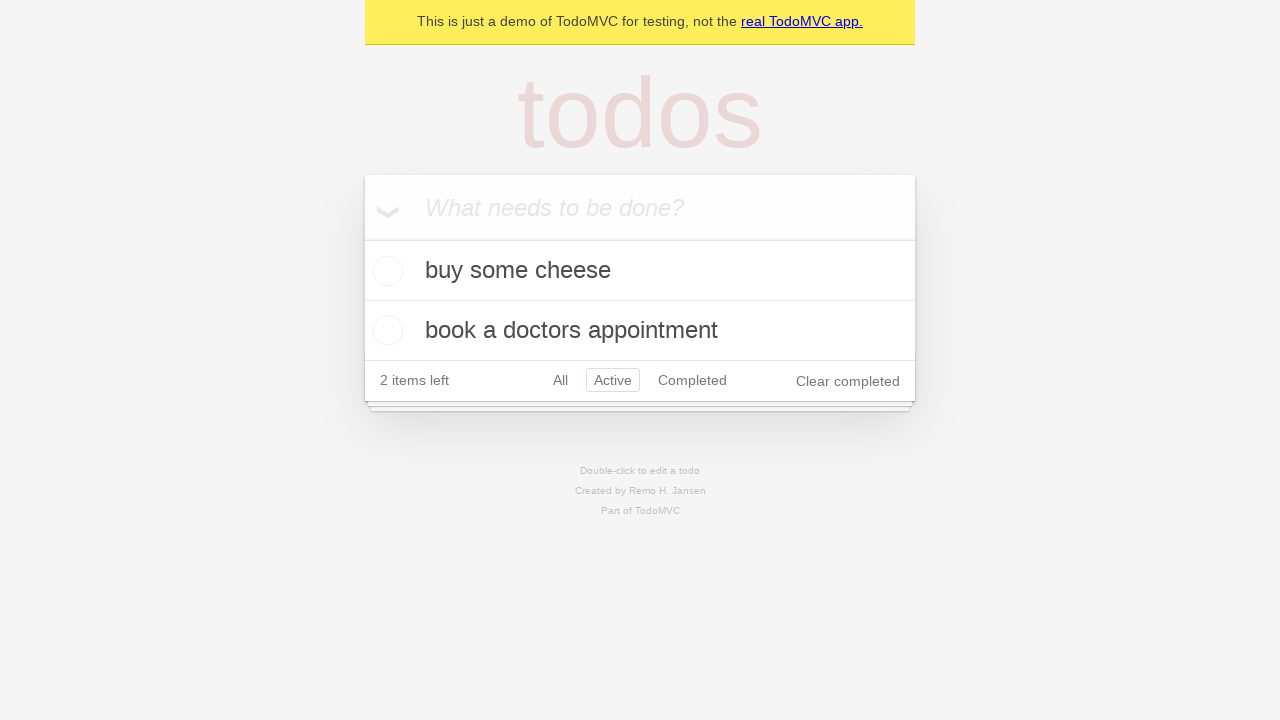

Clicked Completed filter to show only completed todos at (692, 380) on internal:role=link[name="Completed"i]
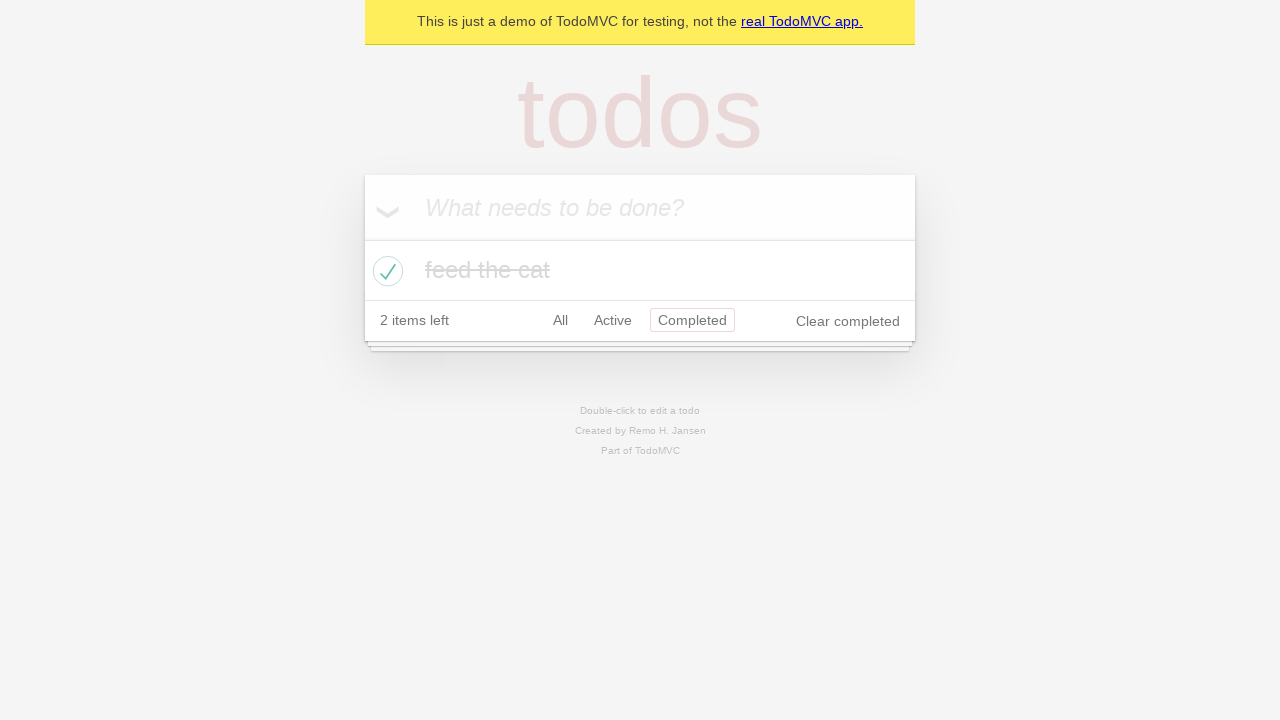

Clicked All filter to show all todos at (560, 320) on internal:role=link[name="All"i]
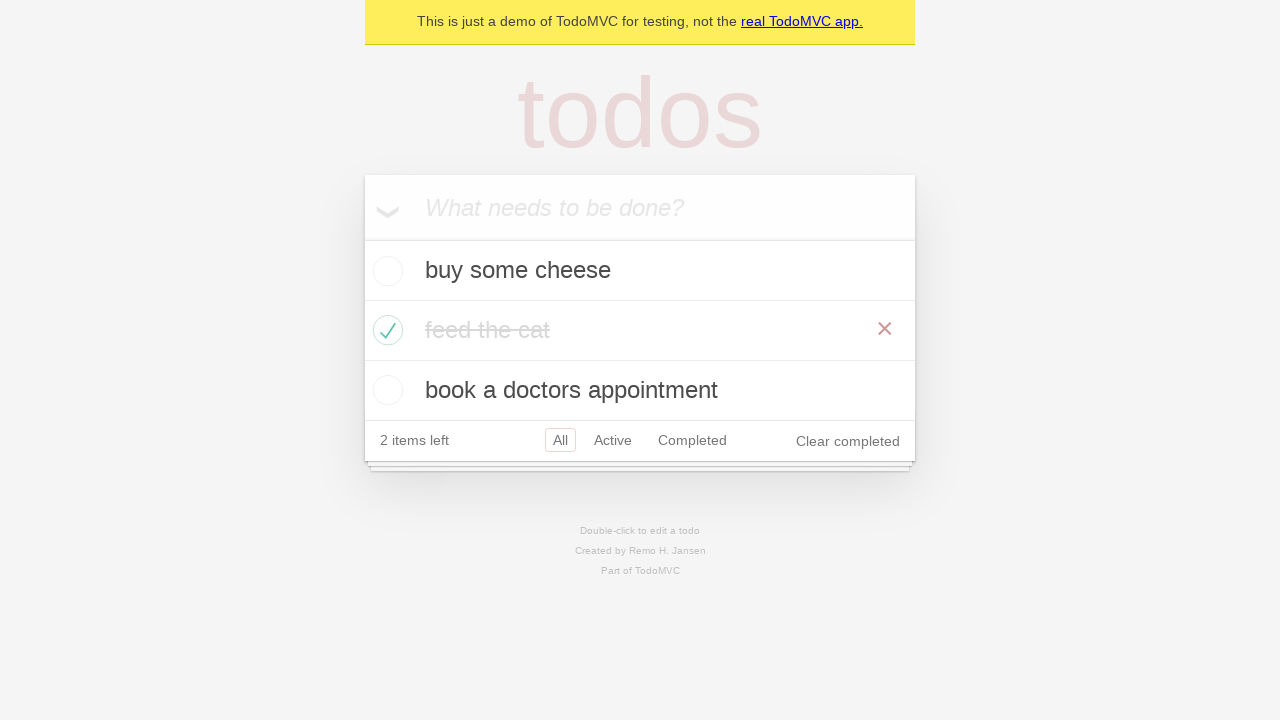

Navigated back using browser back button
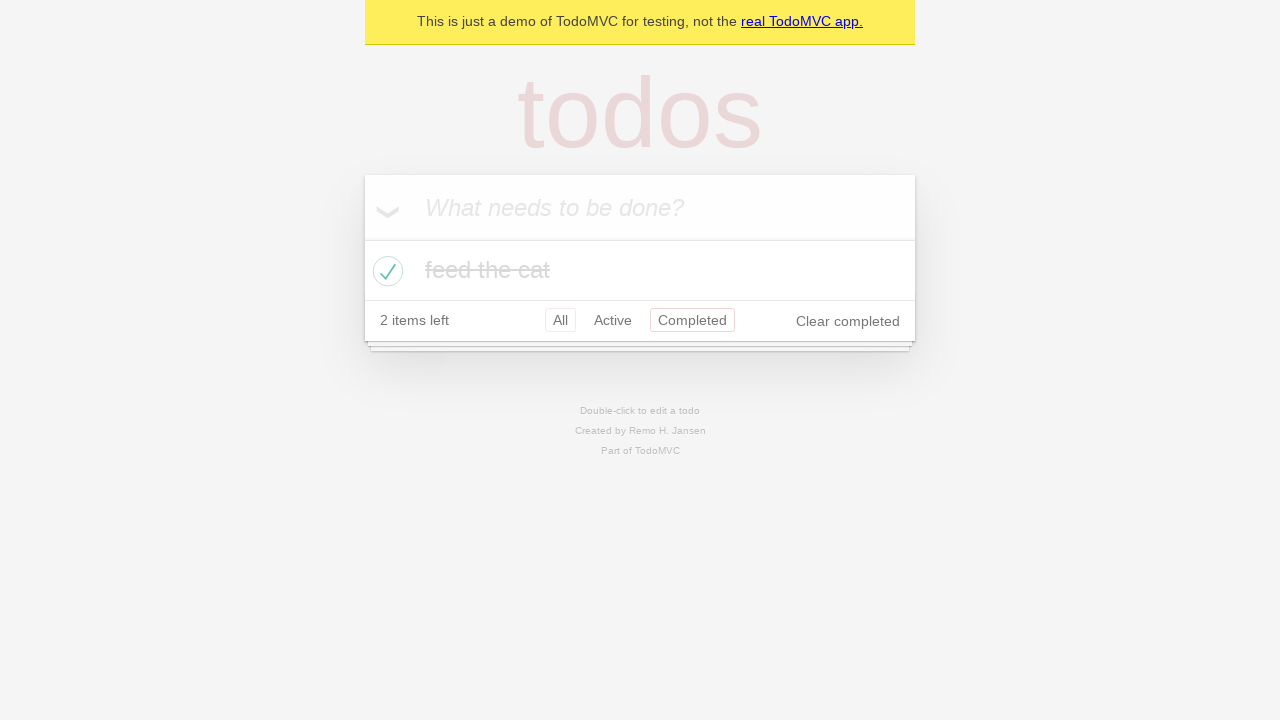

Navigated back again using browser back button
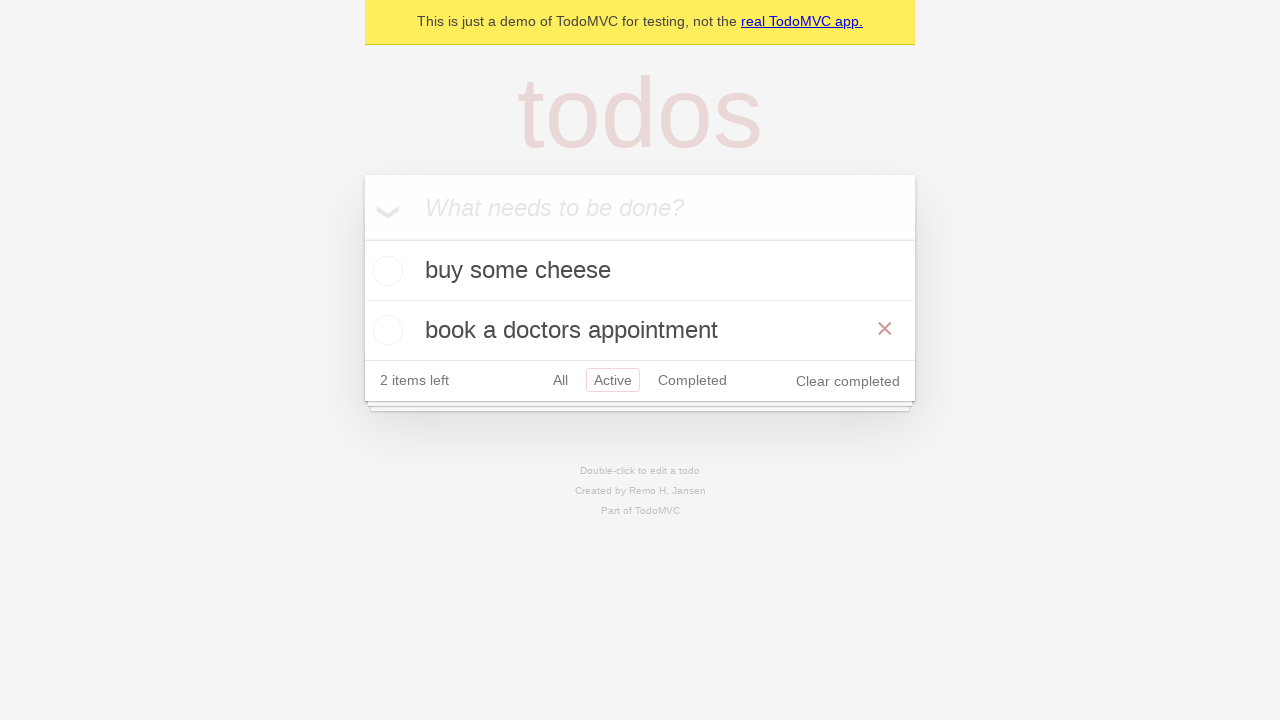

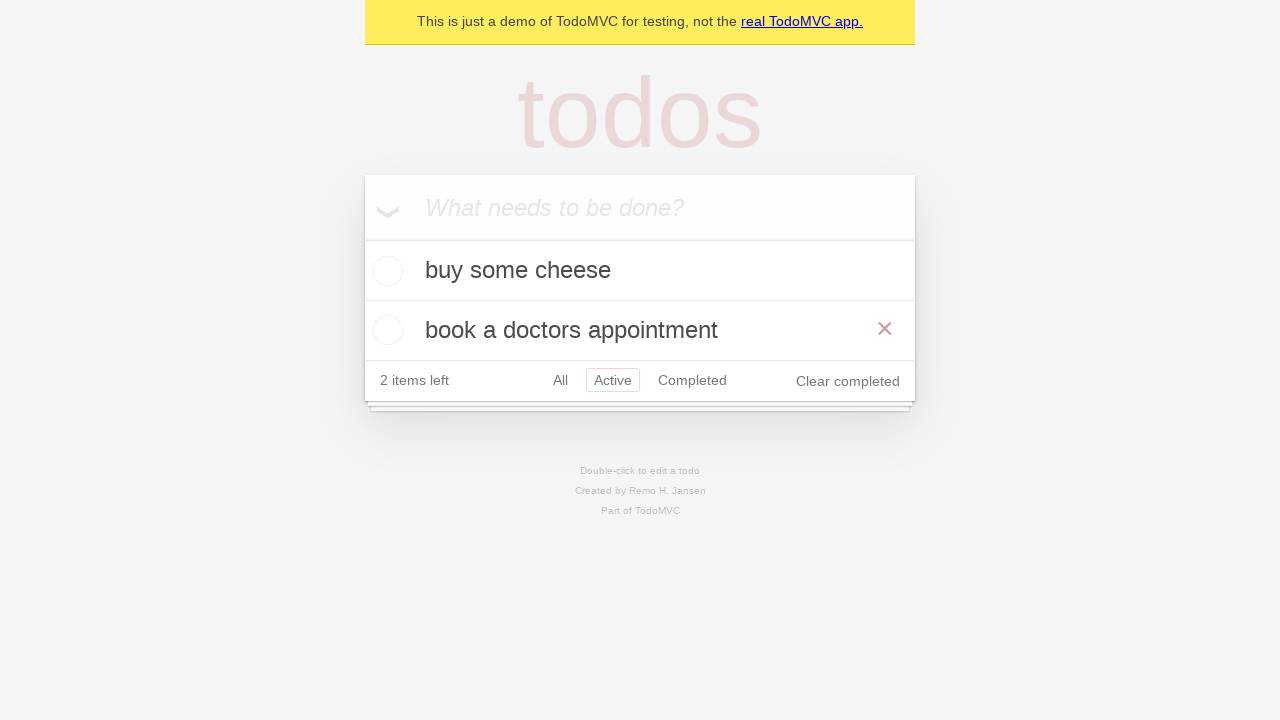